Navigates to GitHub homepage and verifies the page loads by checking the title

Starting URL: https://github.com

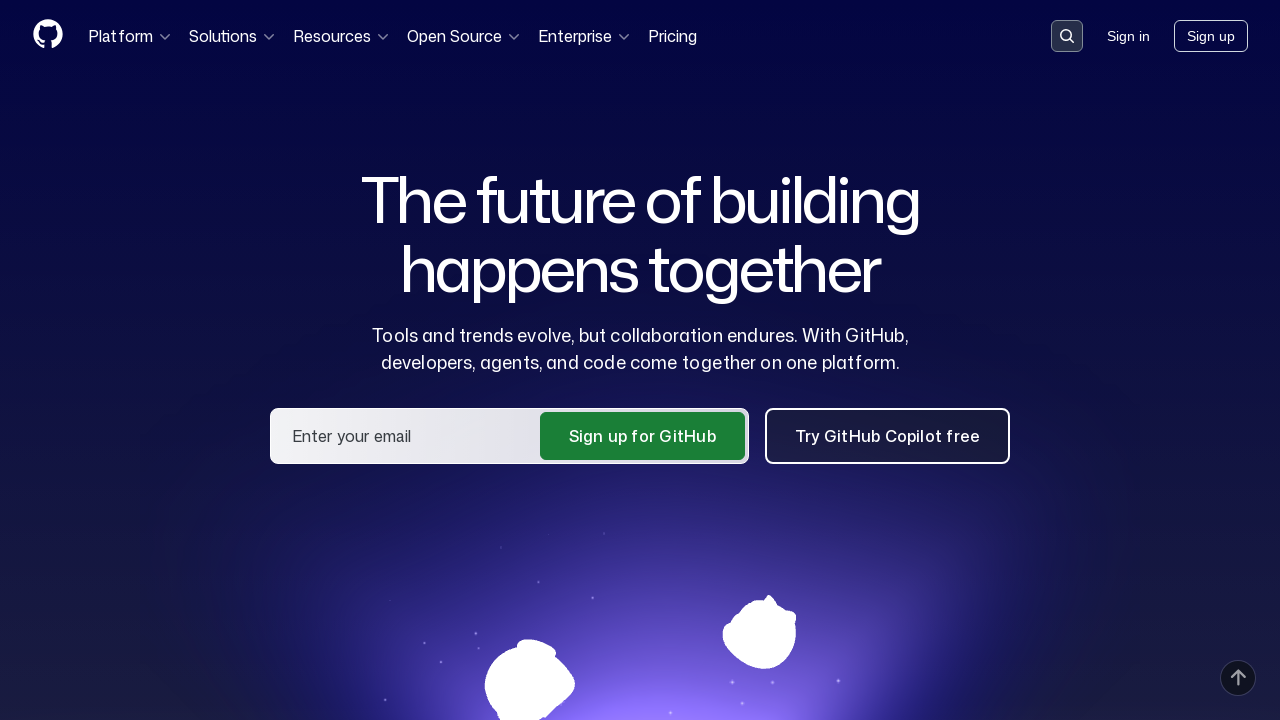

Navigated to GitHub homepage
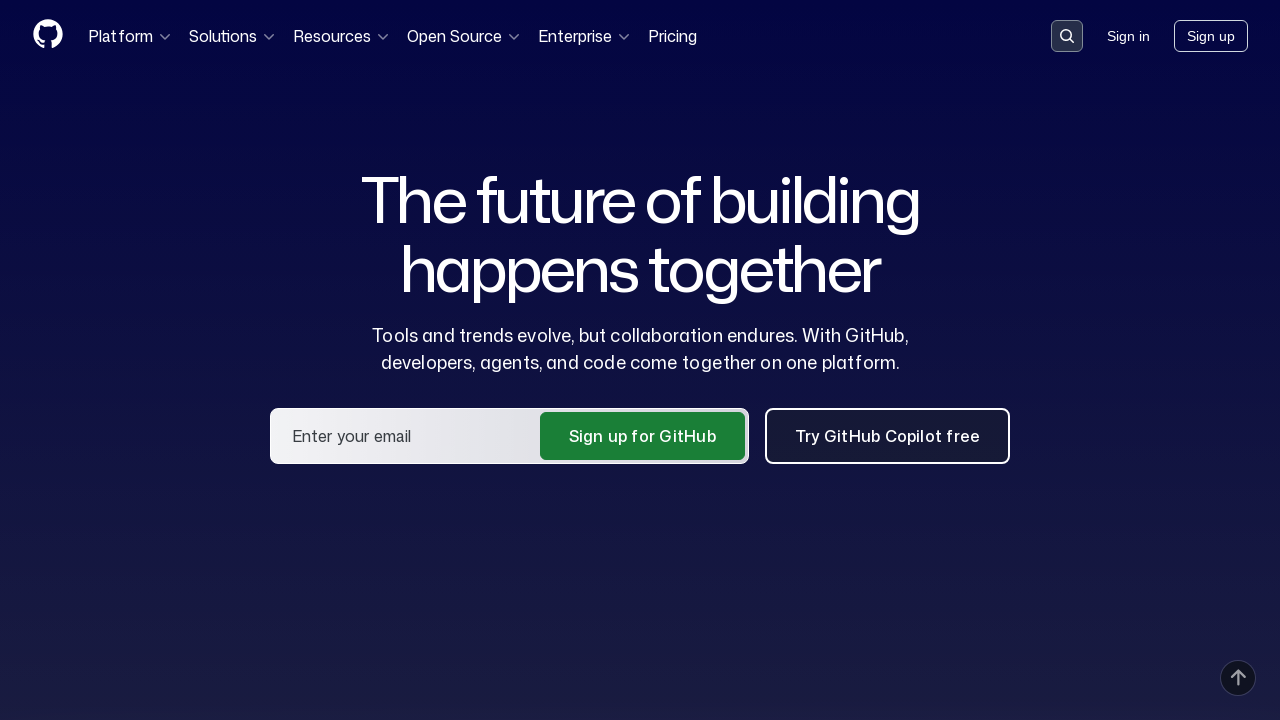

Page loaded (domcontentloaded state reached)
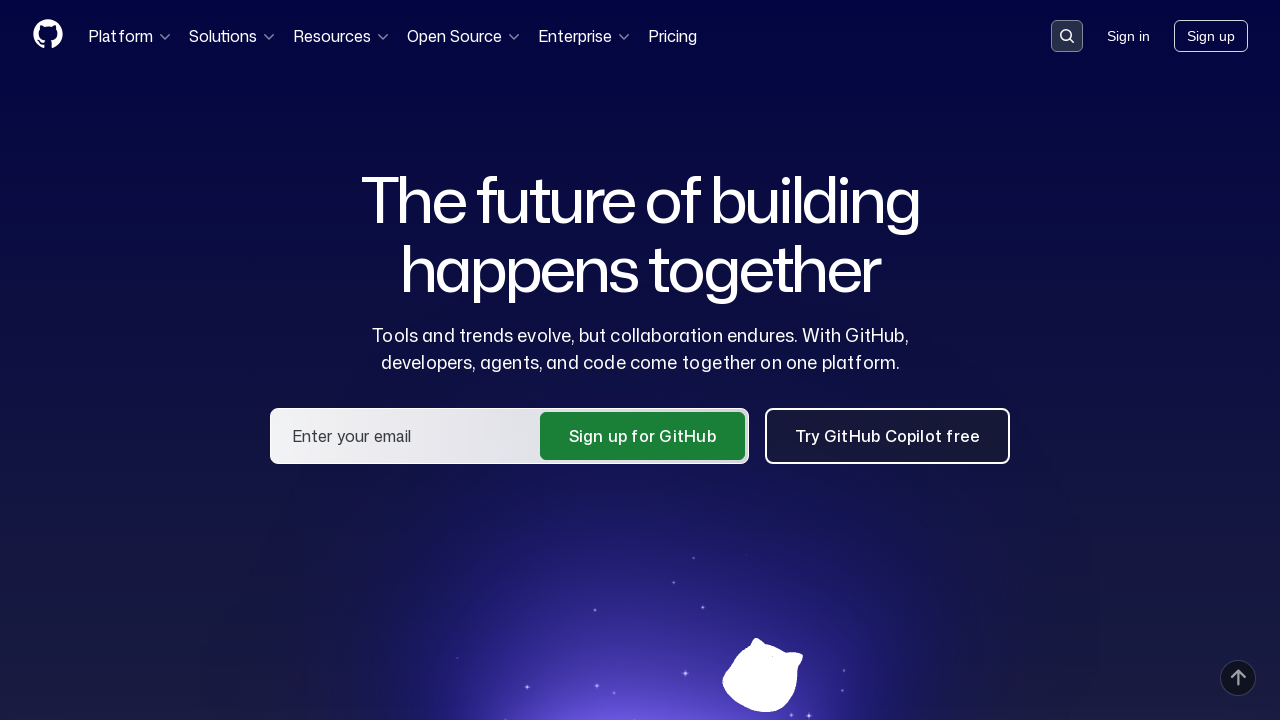

Verified page title contains 'GitHub'
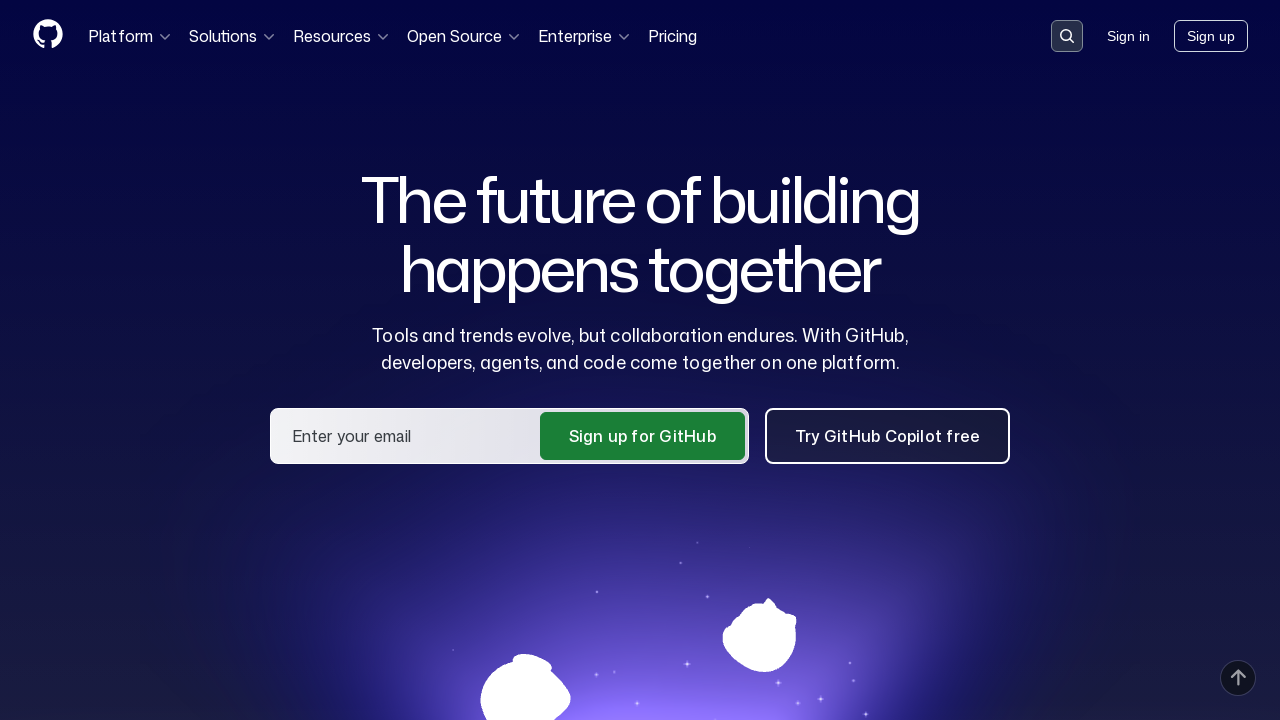

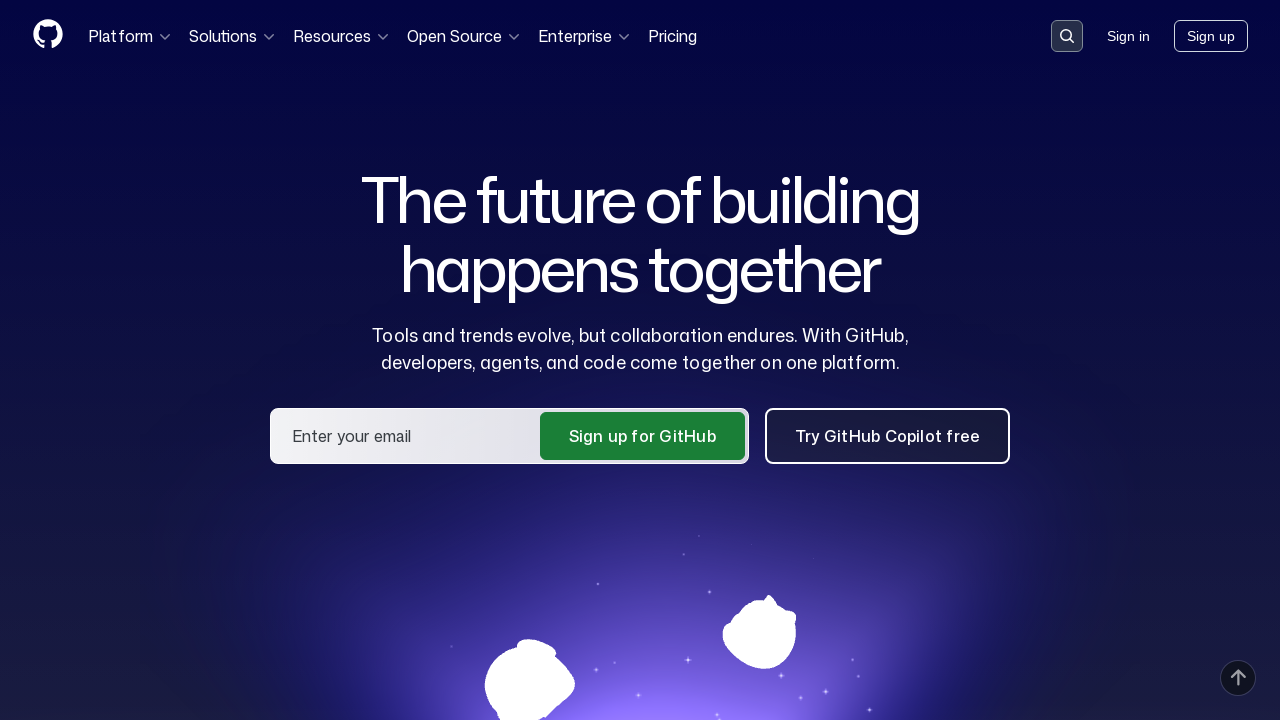